Opens the MakeMyTrip homepage, a travel booking website, and verifies the page loads successfully.

Starting URL: https://www.makemytrip.com/

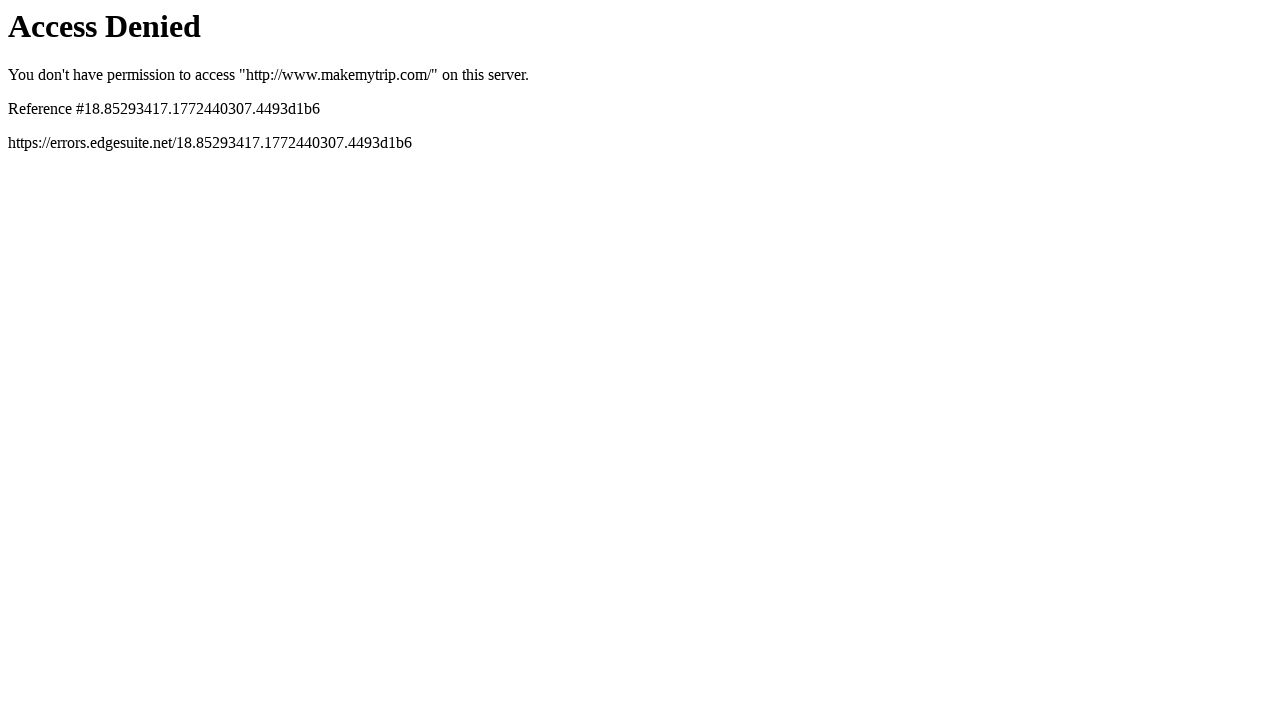

Navigated to MakeMyTrip homepage
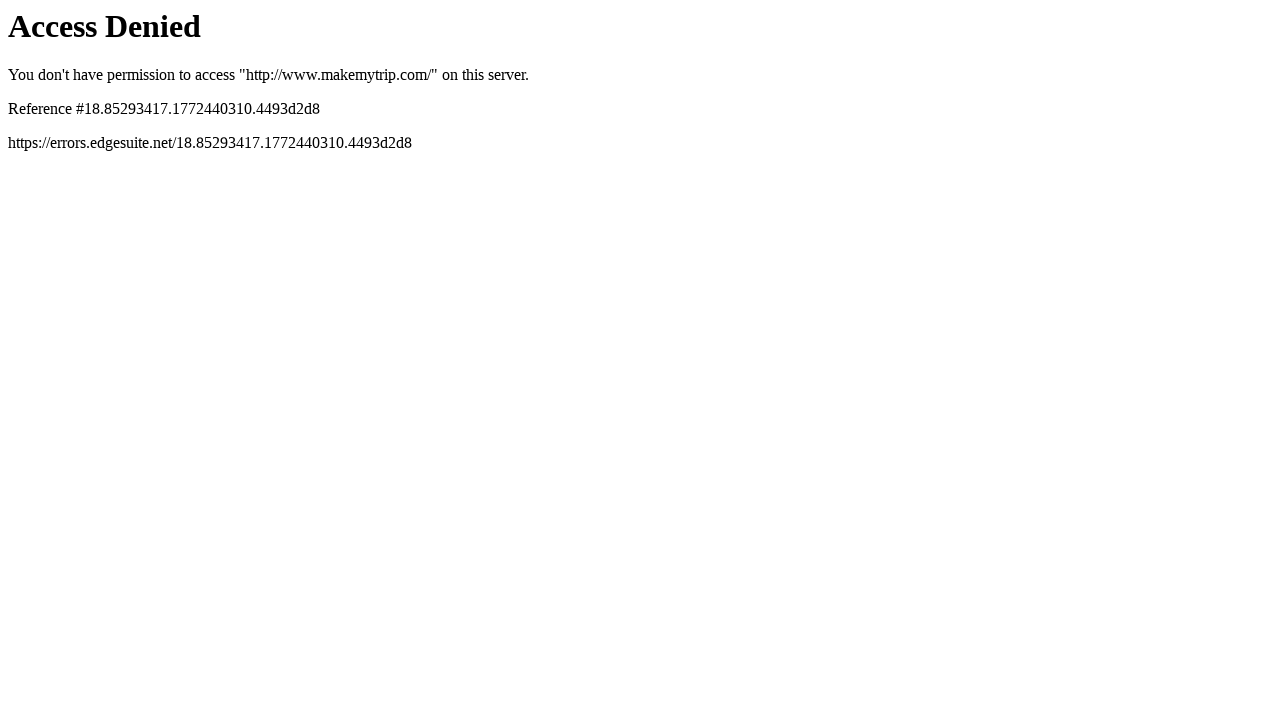

Page DOM content loaded successfully
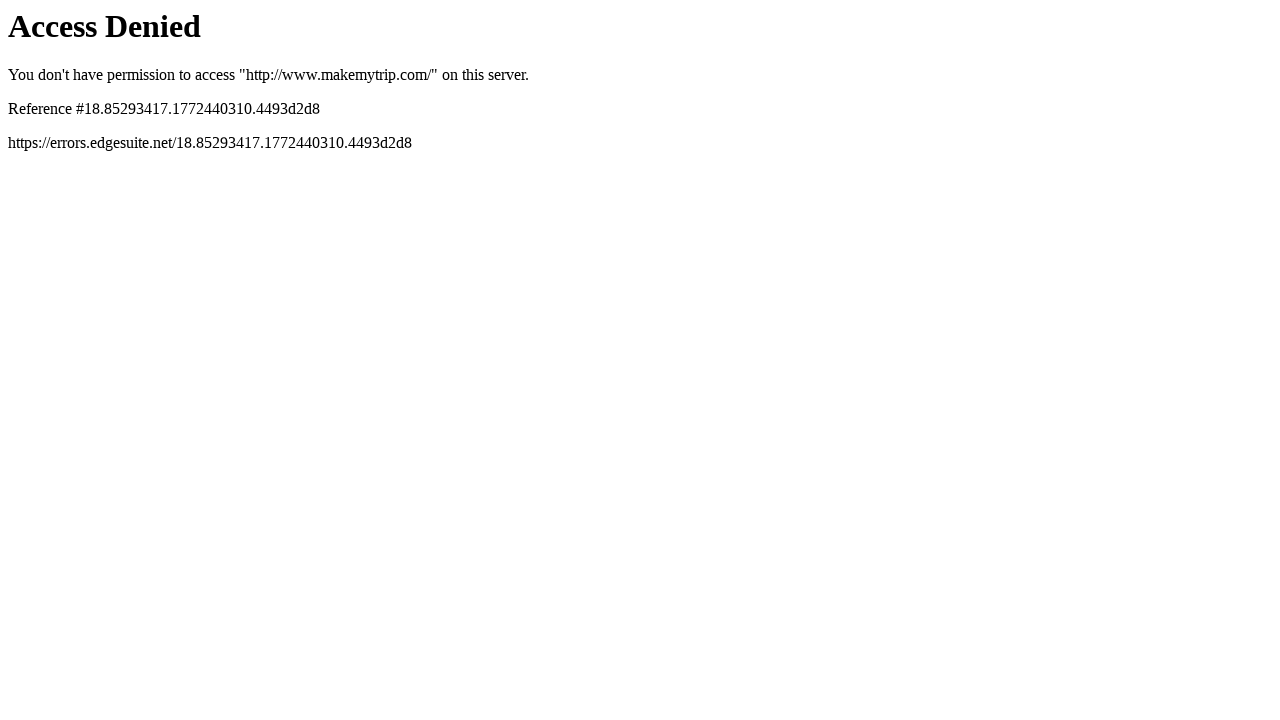

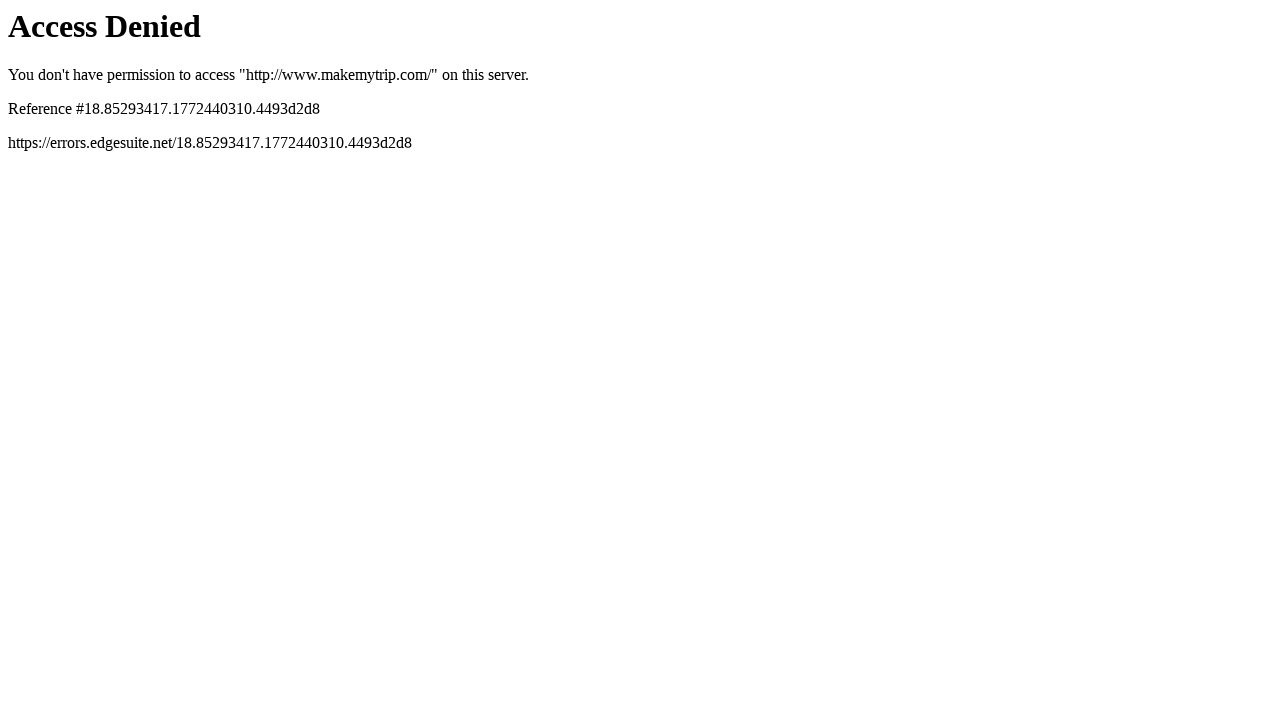